Types "ind" in the autocomplete field and selects an option using keyboard navigation

Starting URL: https://rahulshettyacademy.com/AutomationPractice/

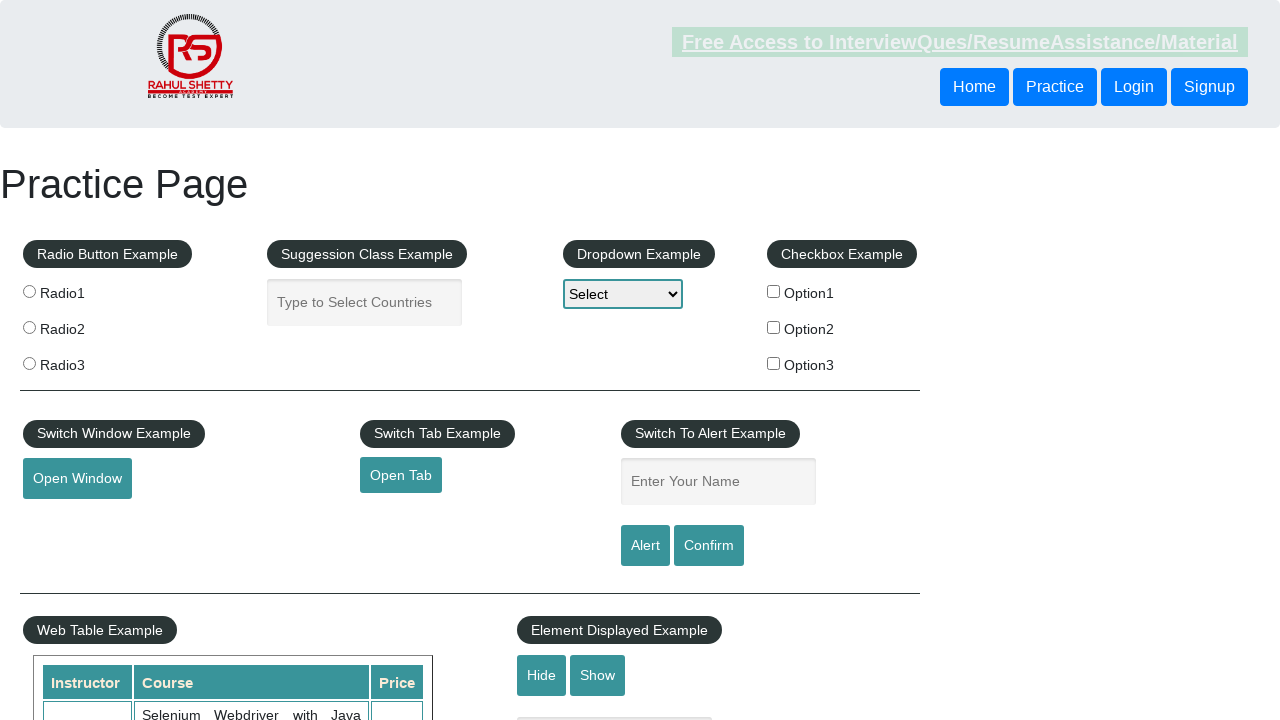

Navigated to AutomationPractice URL
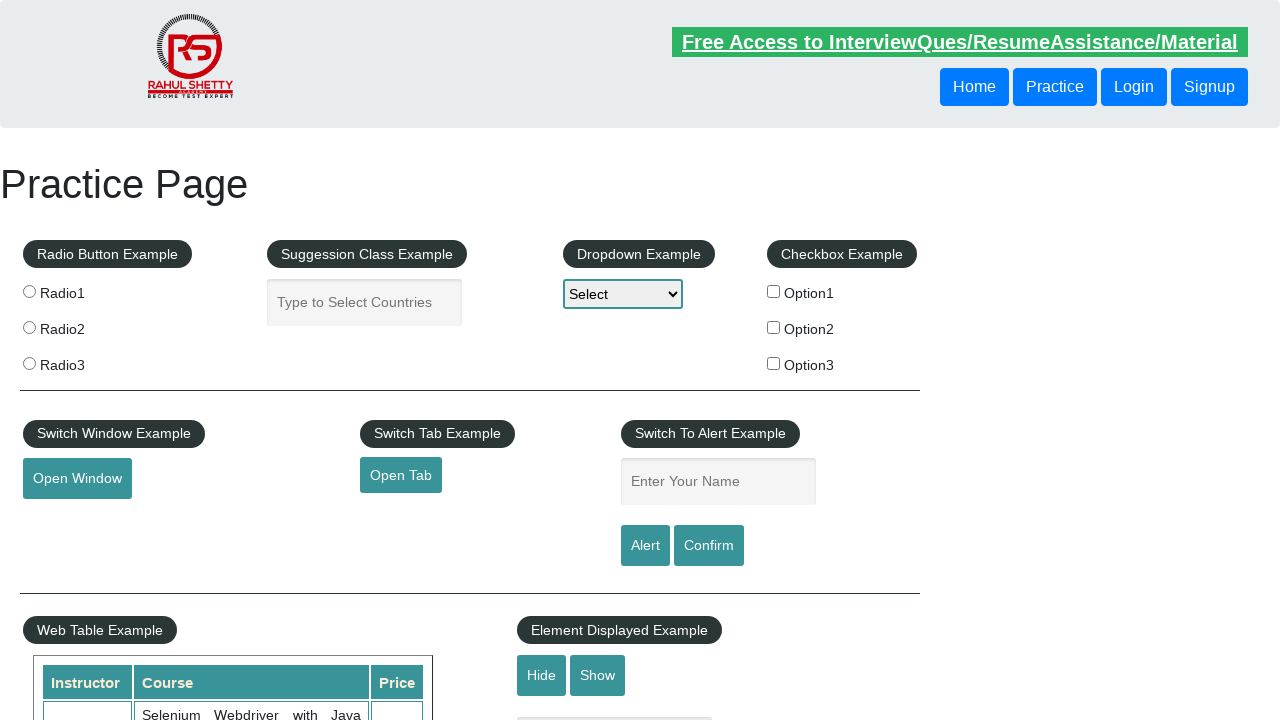

Typed 'ind' in the autocomplete field on #autocomplete
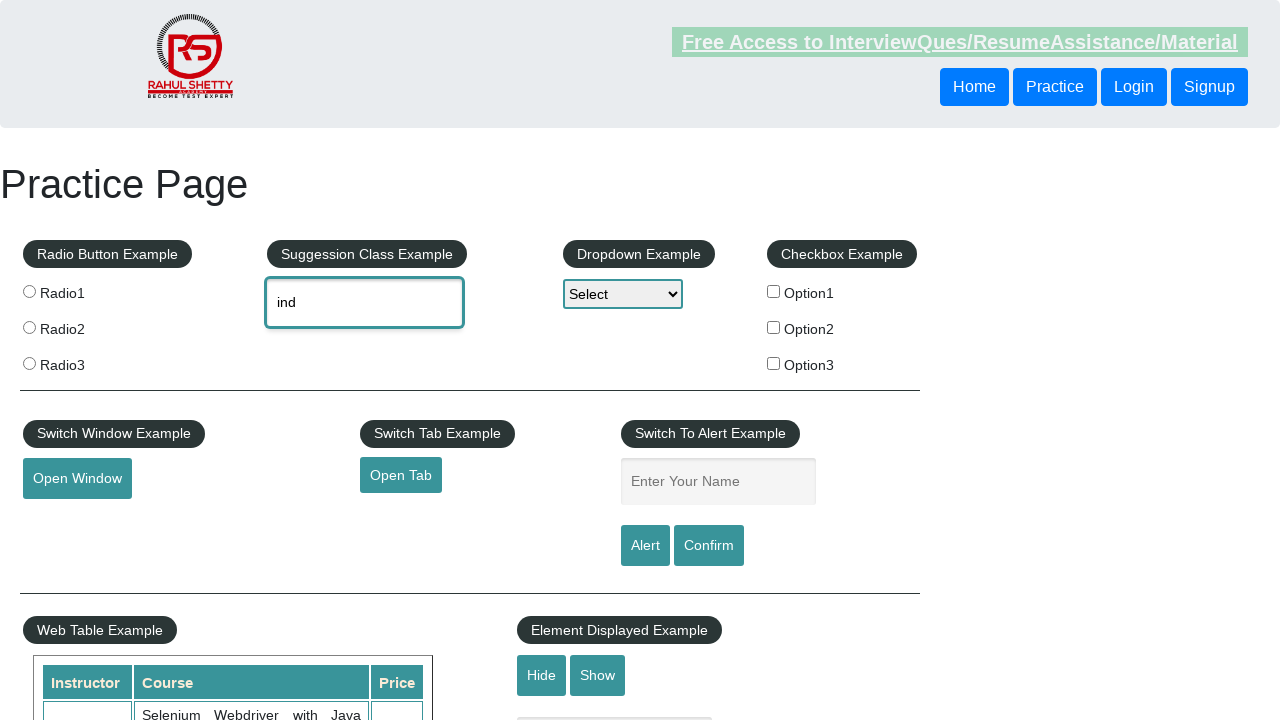

Pressed ArrowDown to navigate to first autocomplete option
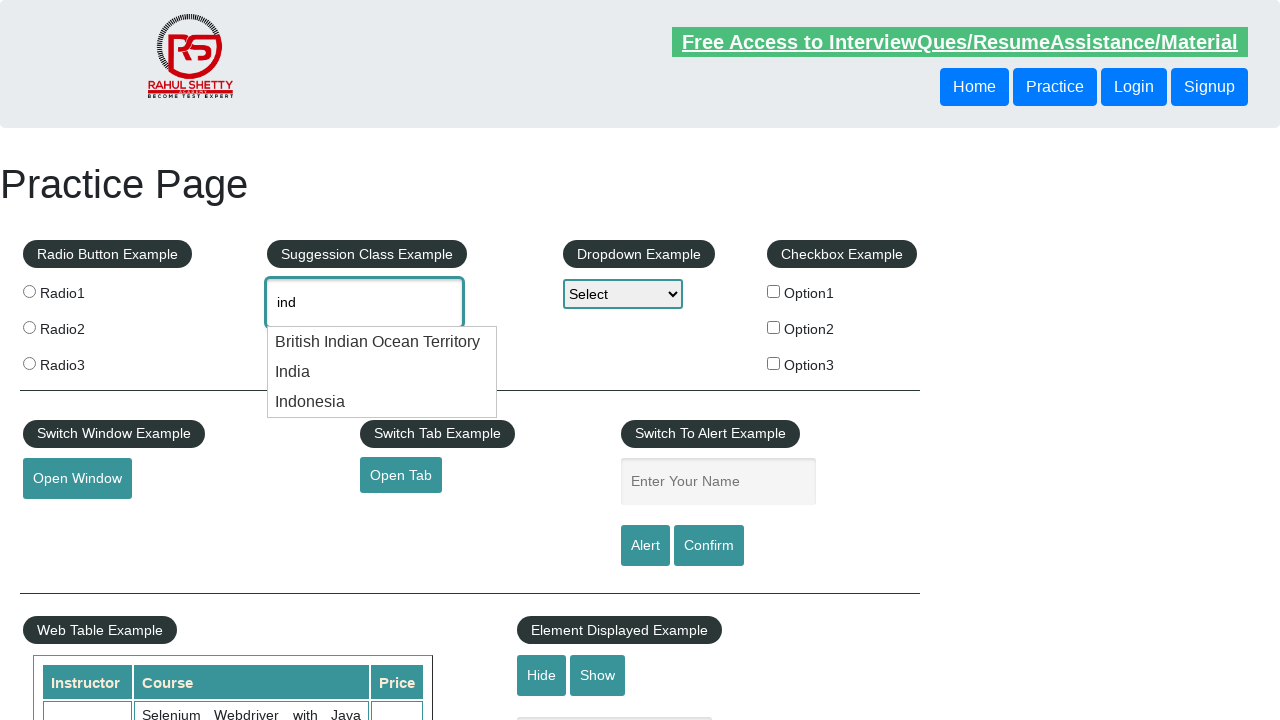

Pressed ArrowDown to navigate to second autocomplete option
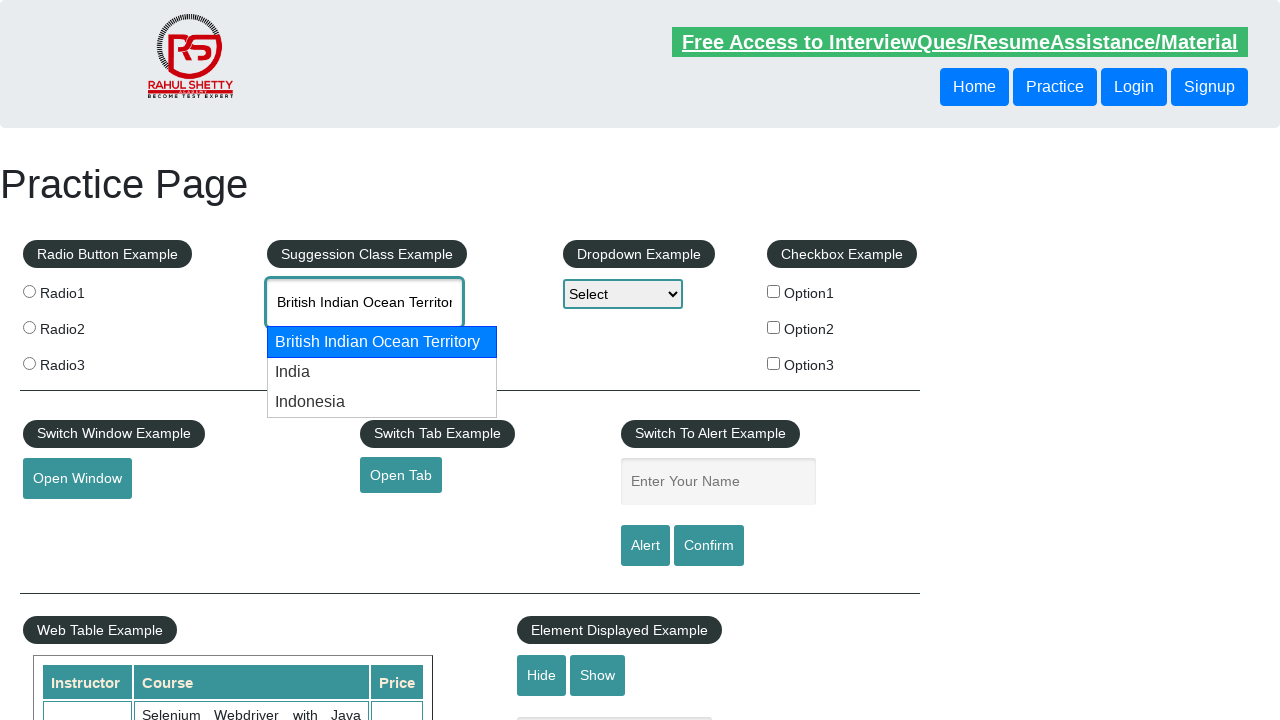

Pressed Enter to select the highlighted option
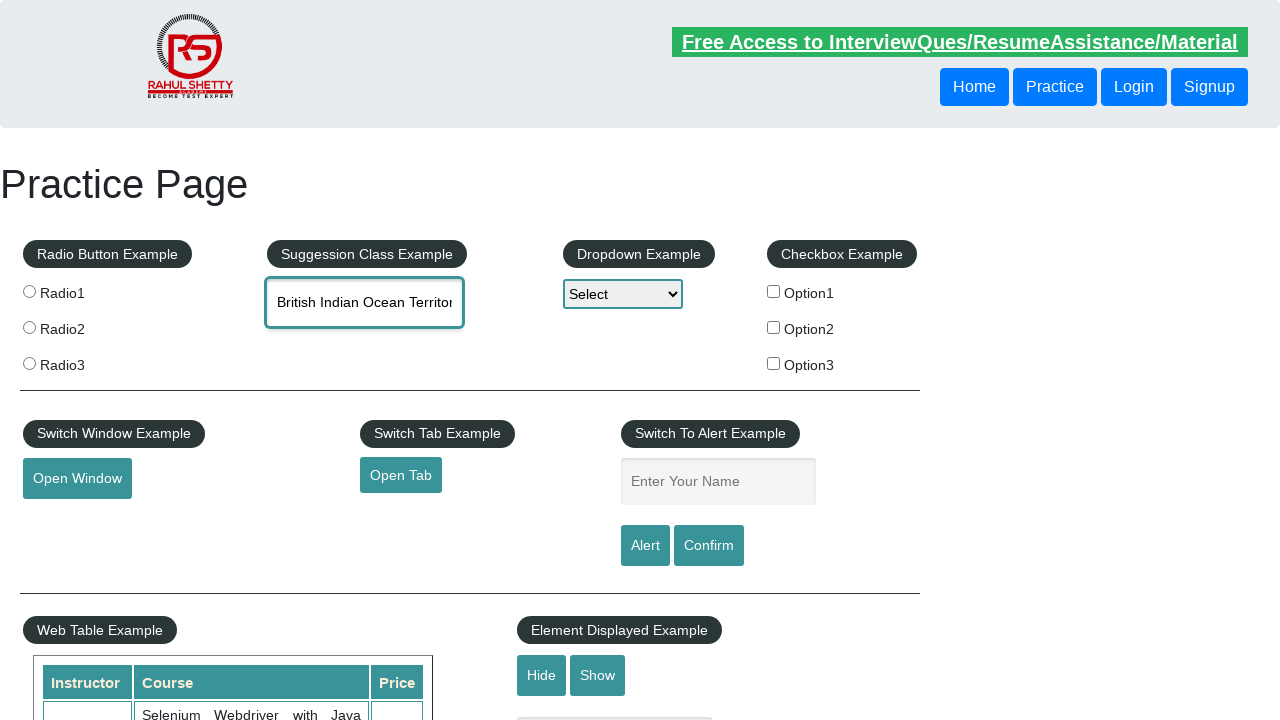

Pressed Enter to confirm selection
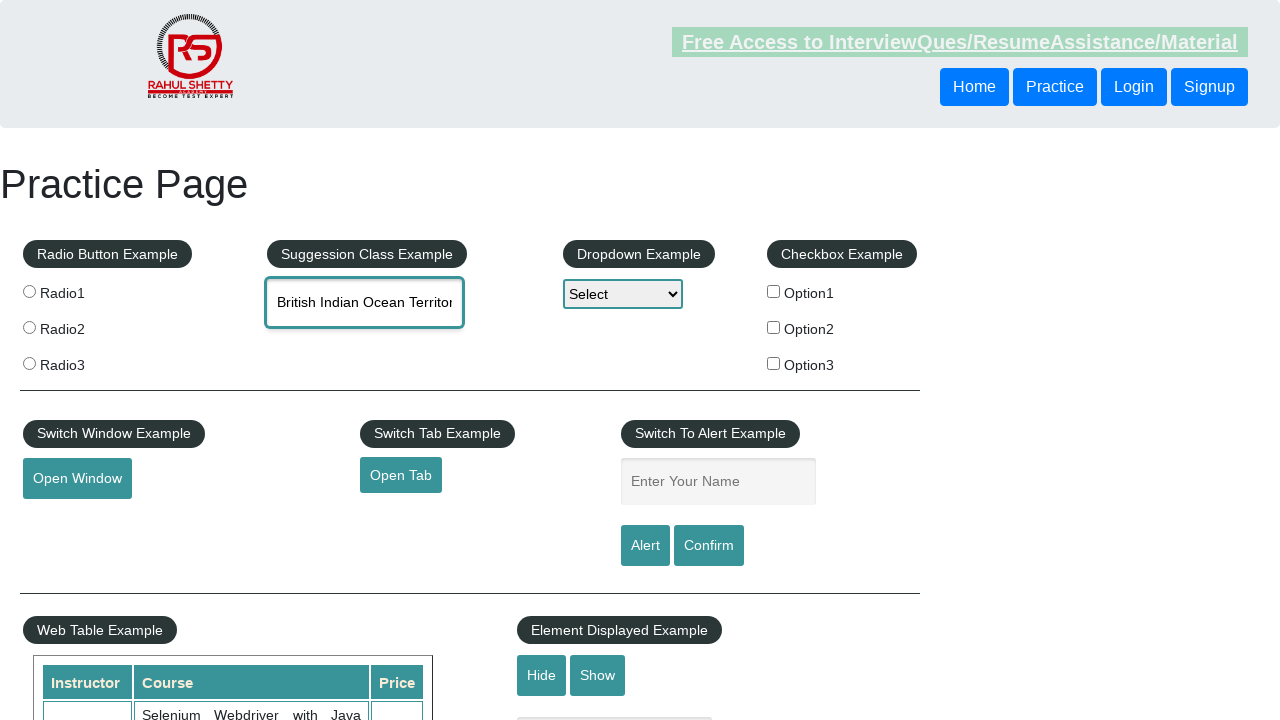

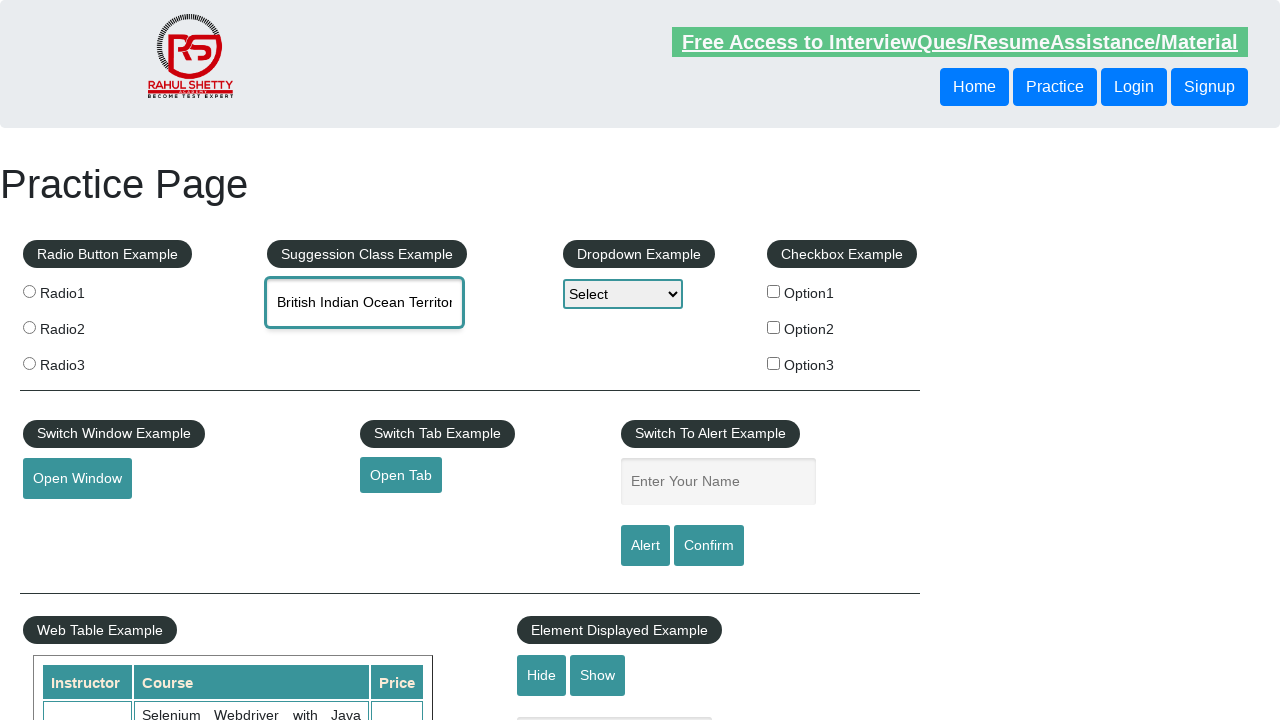